Tests clicking a link using partial link text matching on a demo QA links page by clicking a link that contains "Hom" in its text.

Starting URL: https://demoqa.com/links

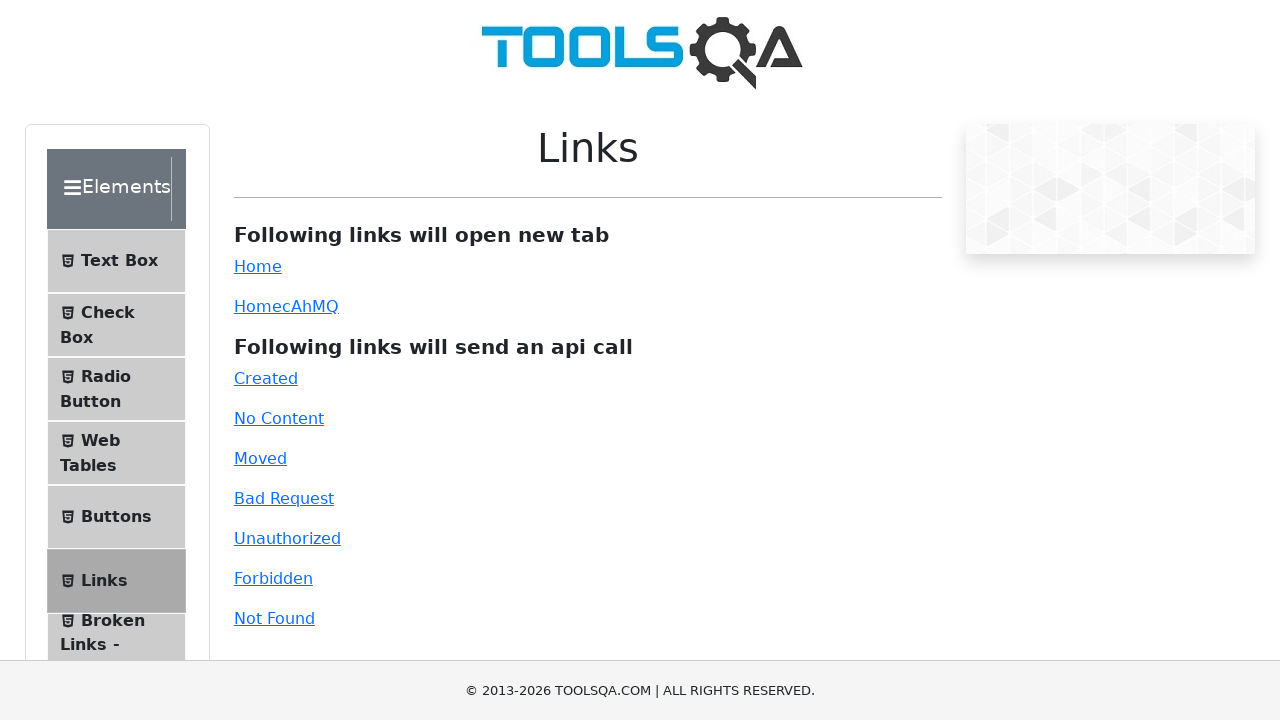

Navigated to DemoQA links page
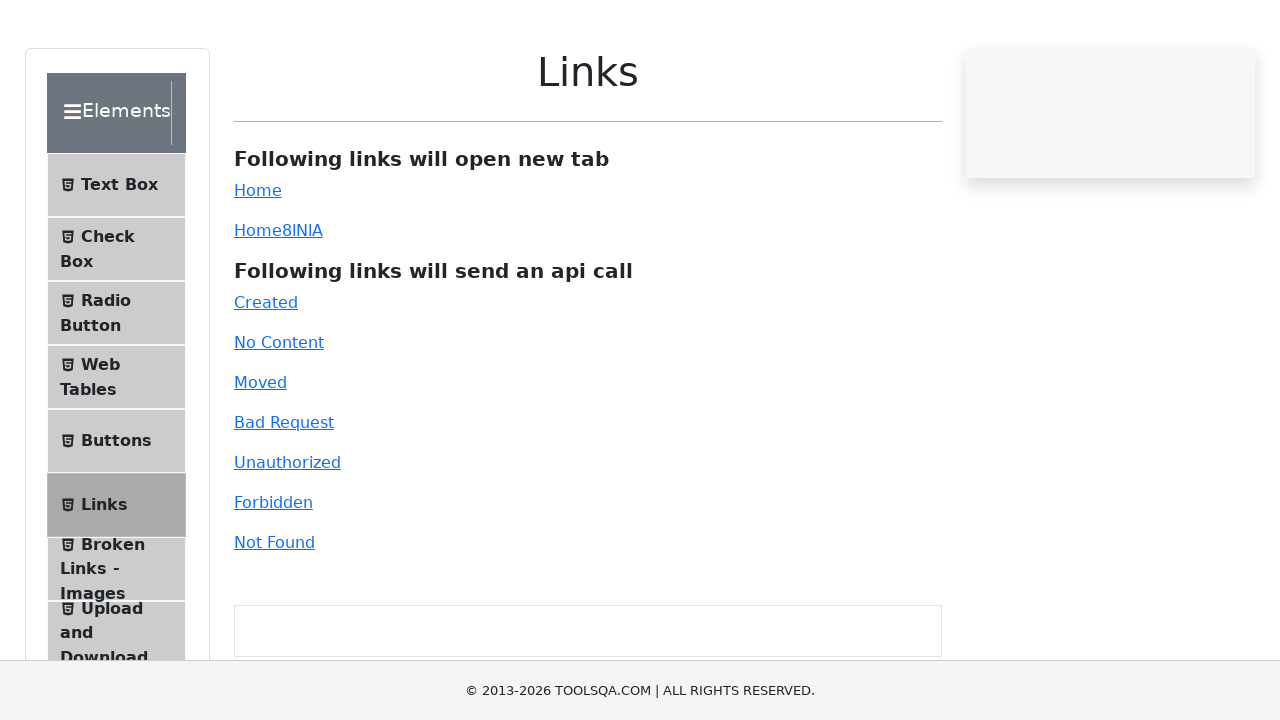

Clicked link containing partial text 'Hom' which matches 'Home' link at (258, 266) on a:text('Hom')
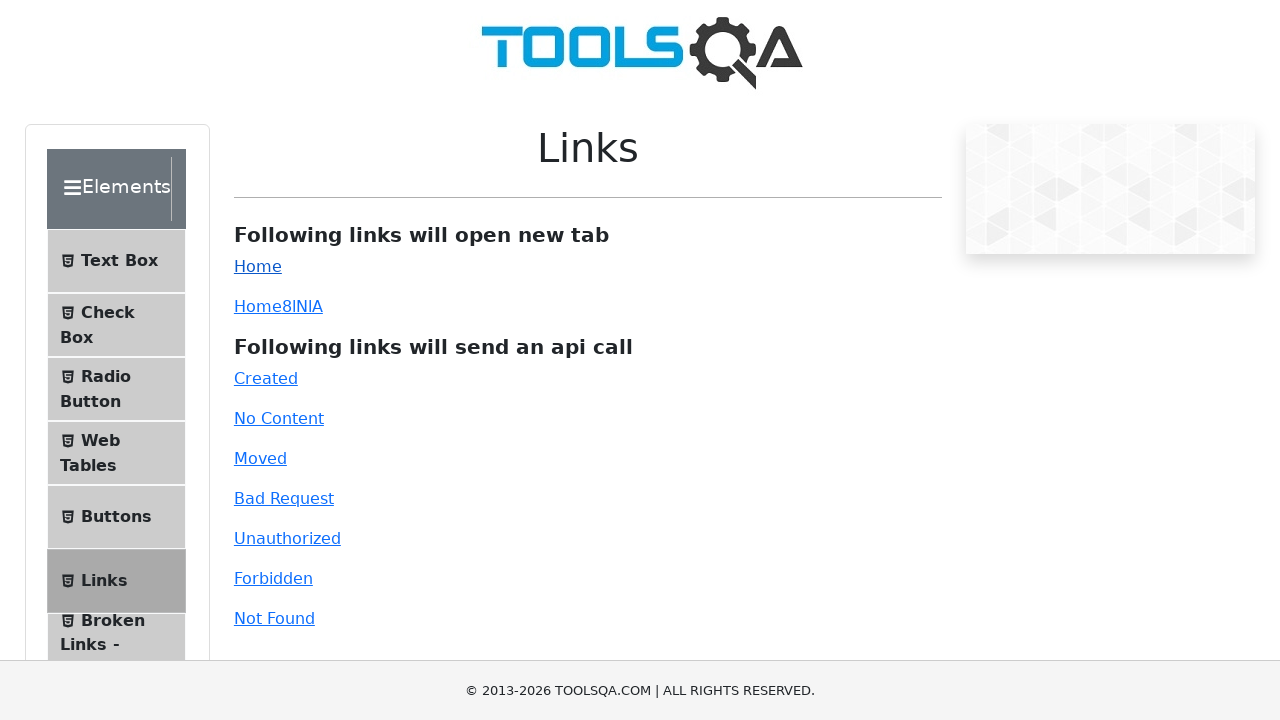

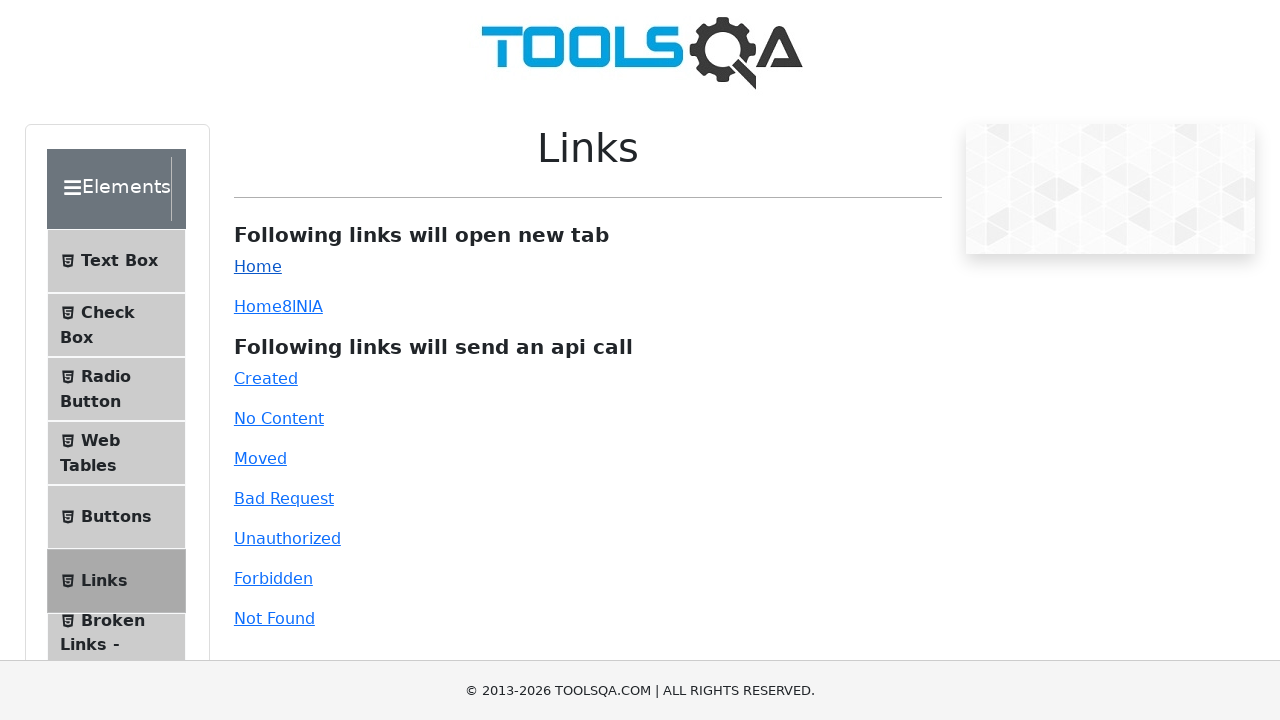